Tests click functionality by clicking the Add Element button and verifying a new element appears

Starting URL: https://the-internet.herokuapp.com/add_remove_elements/

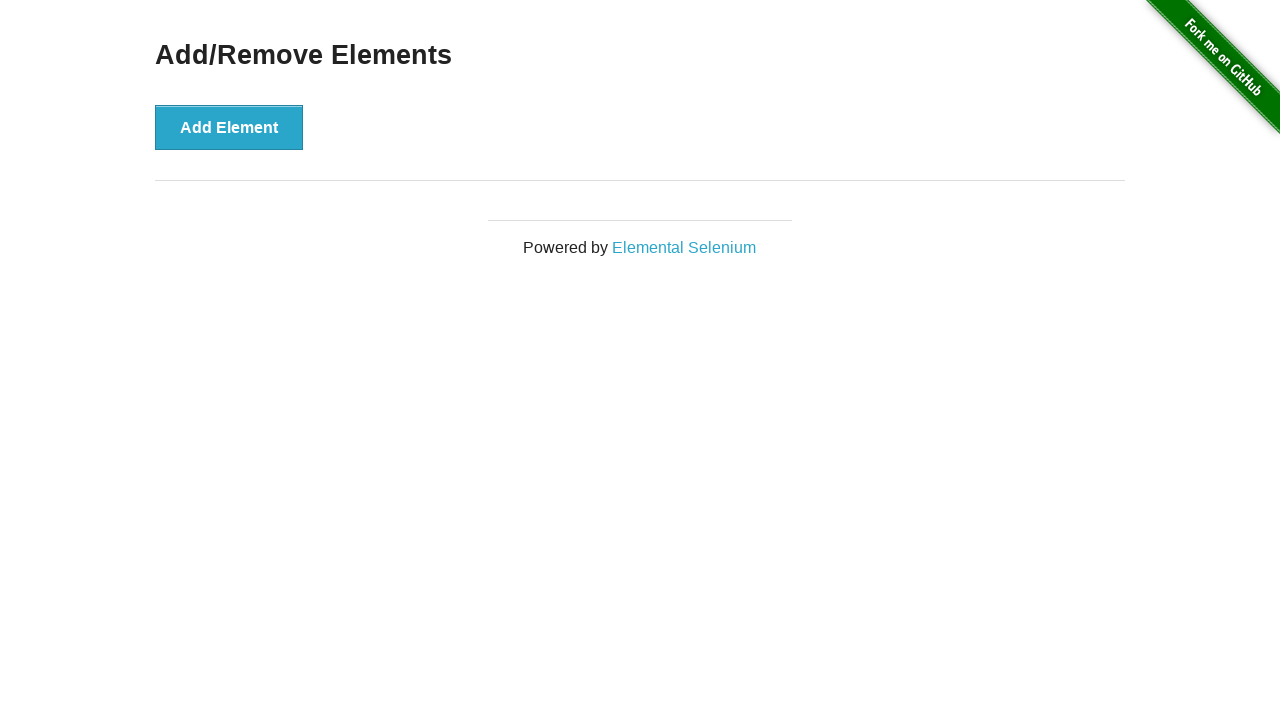

Waited for page to fully load (networkidle)
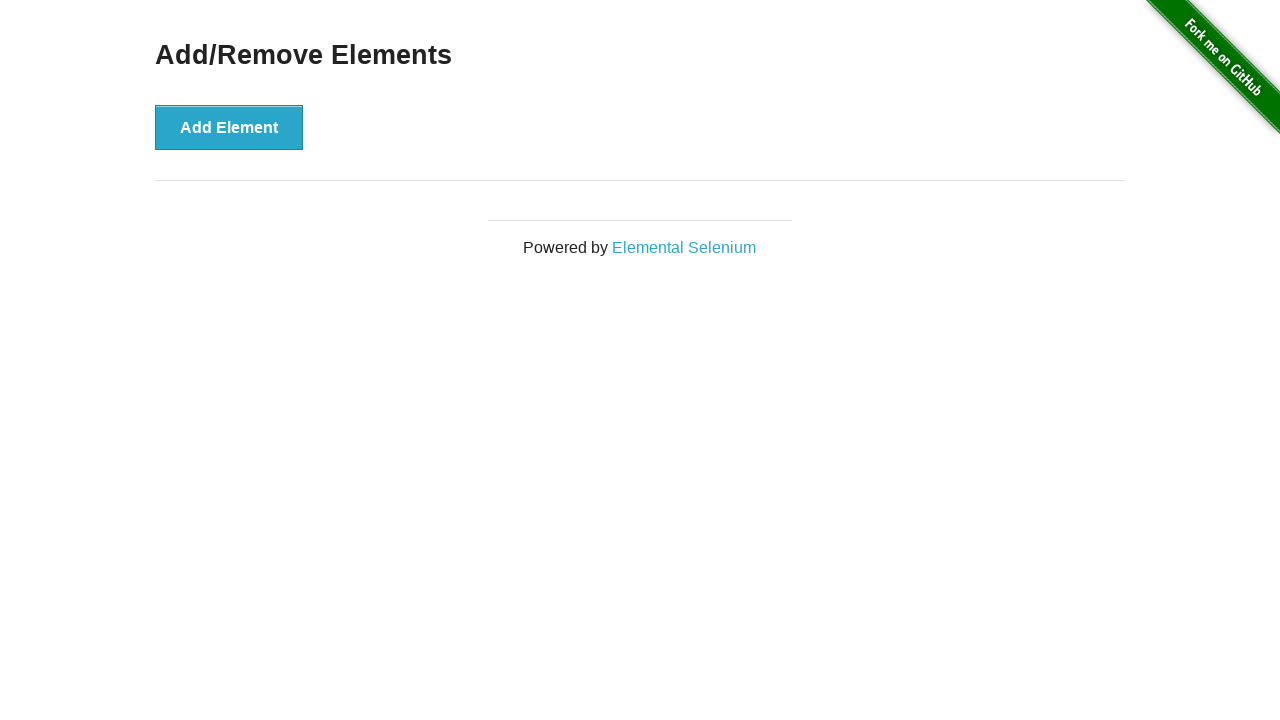

Clicked the Add Element button at (229, 127) on button:has-text('Add Element')
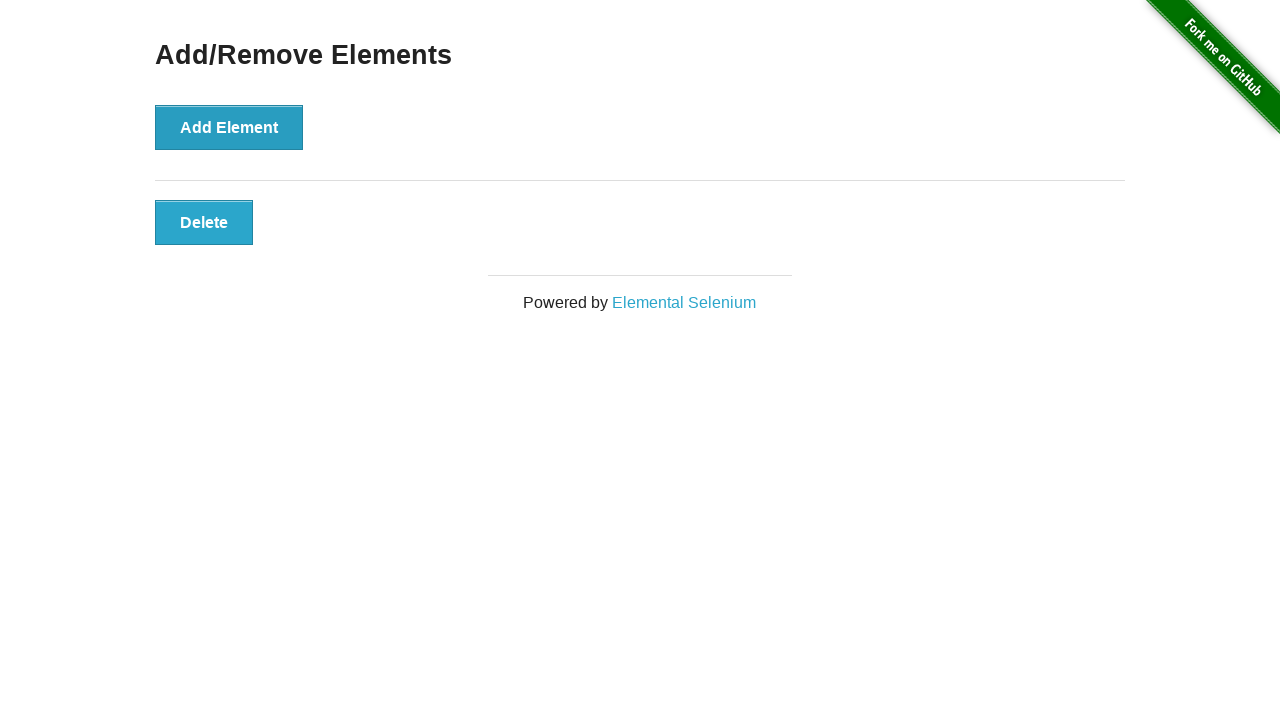

Verified that a new element with class 'added-manually' appeared
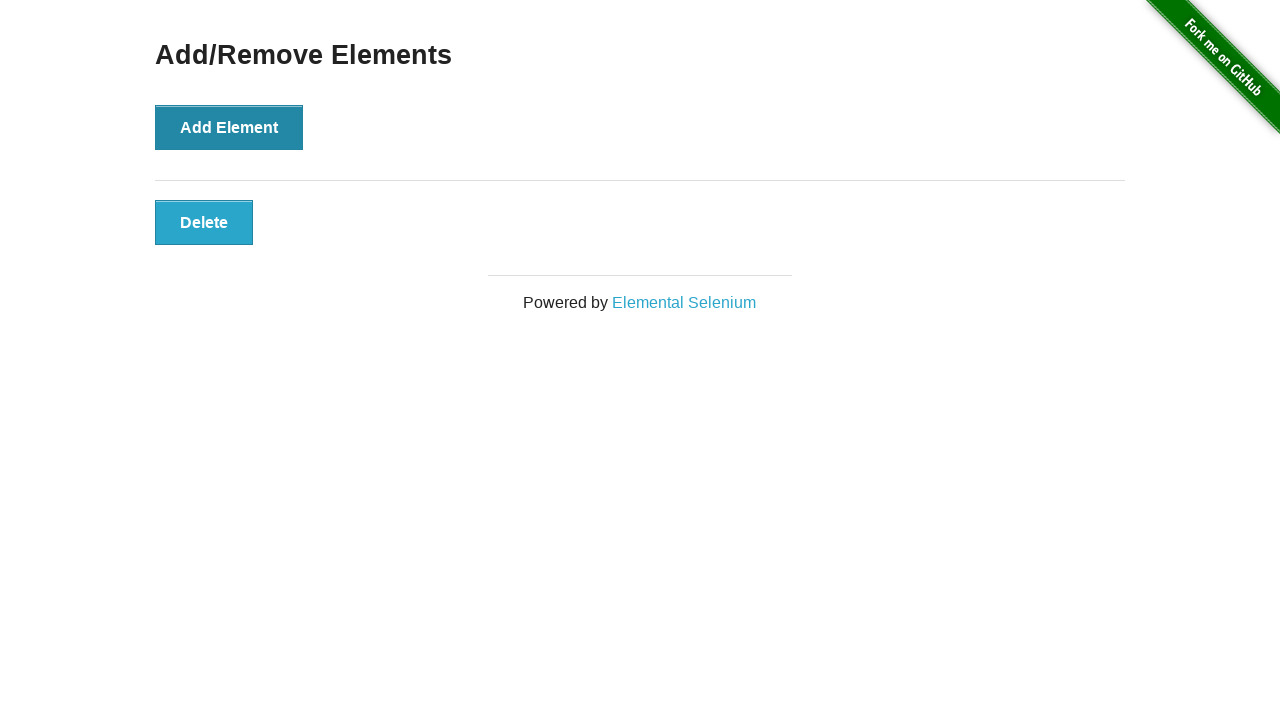

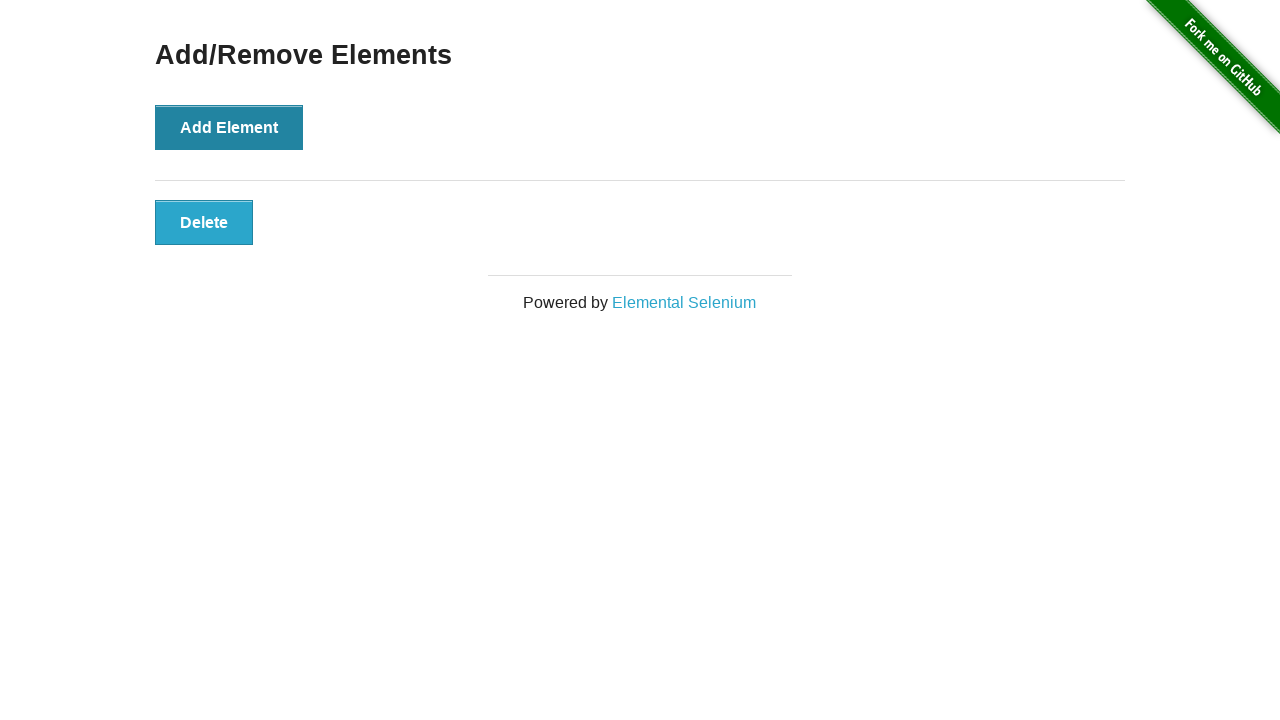